Tests that the discord button is visible, enabled, and contains the correct icon

Starting URL: https://aicrafter.info

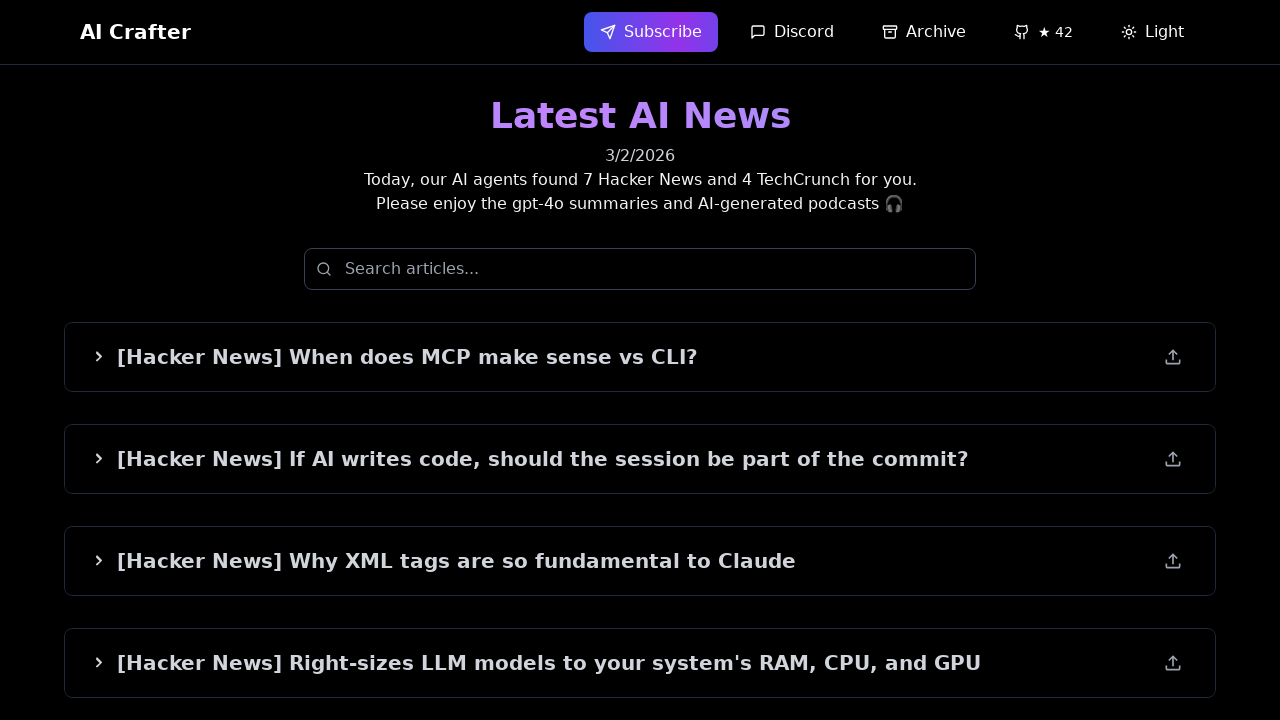

Navigated to https://aicrafter.info
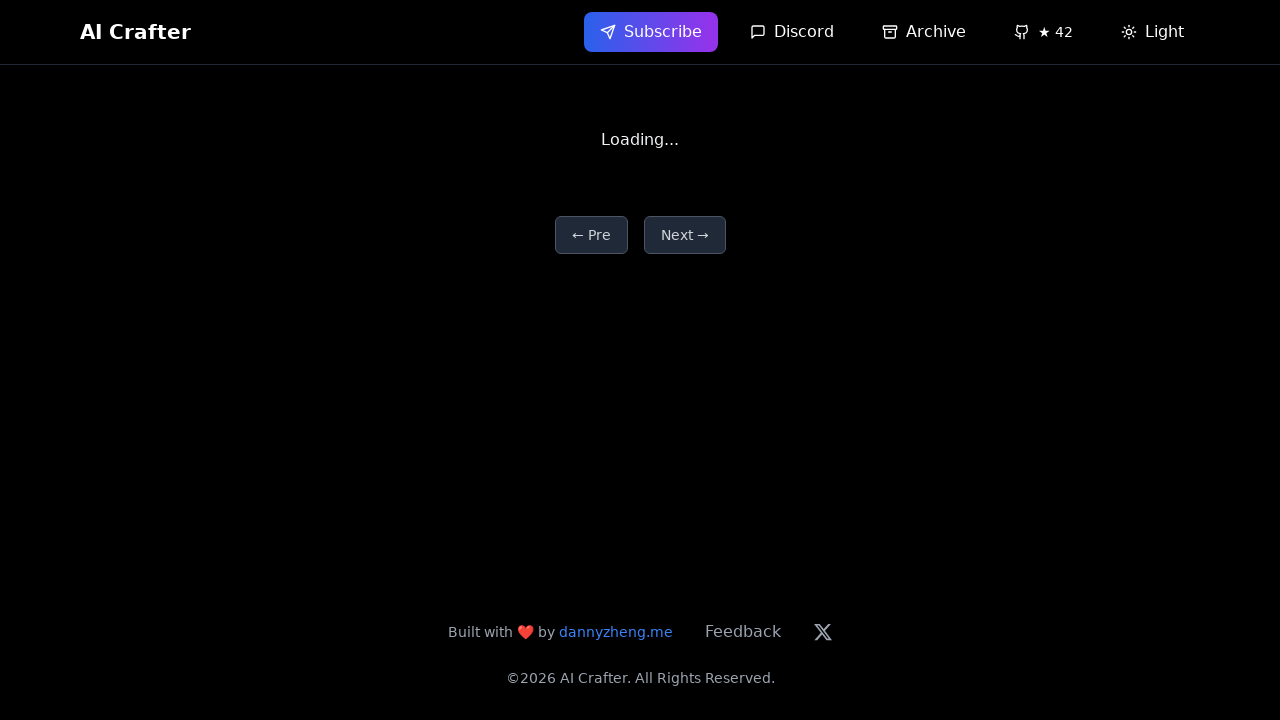

Located discord button element by test id
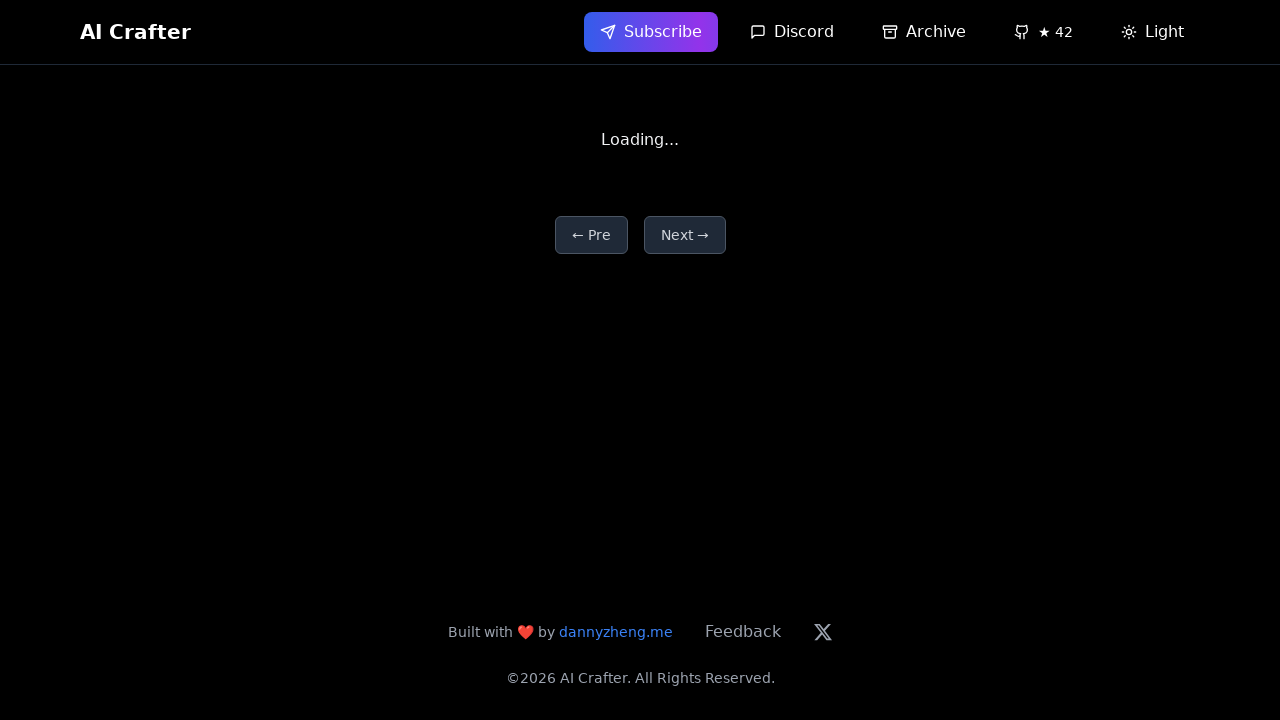

Discord button is now visible
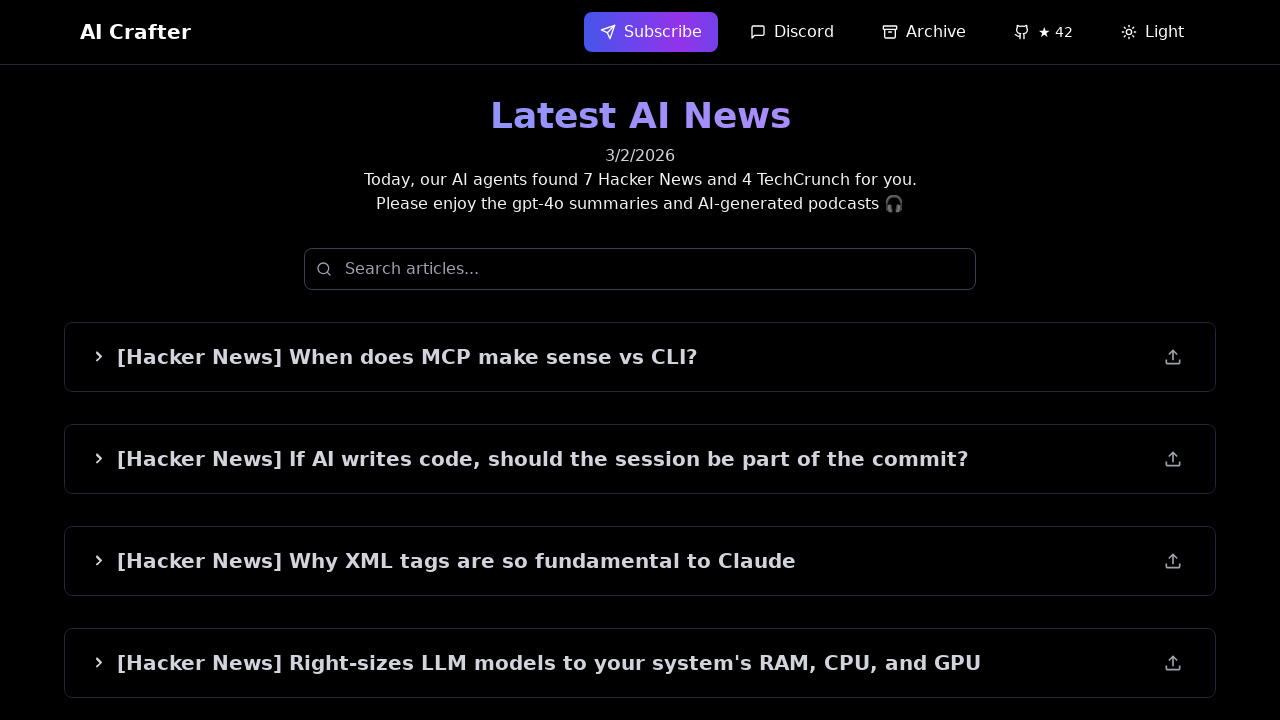

Verified discord button is enabled
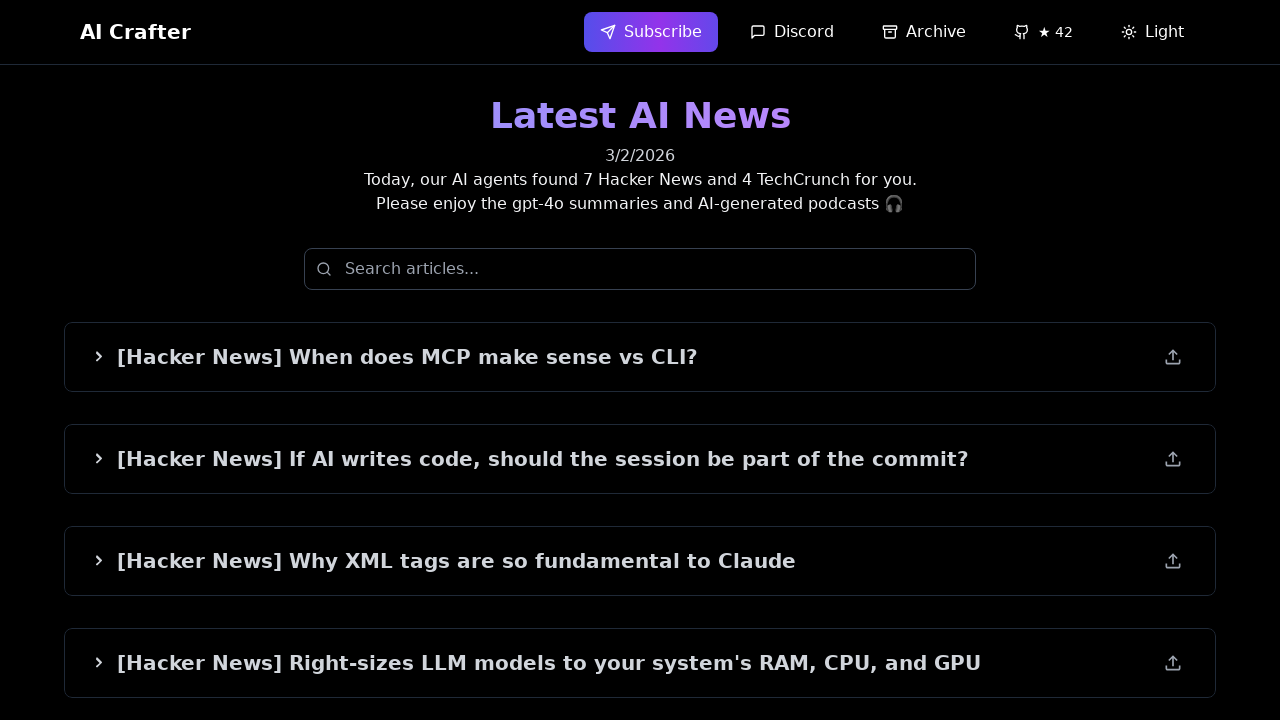

Located discord icon element within button
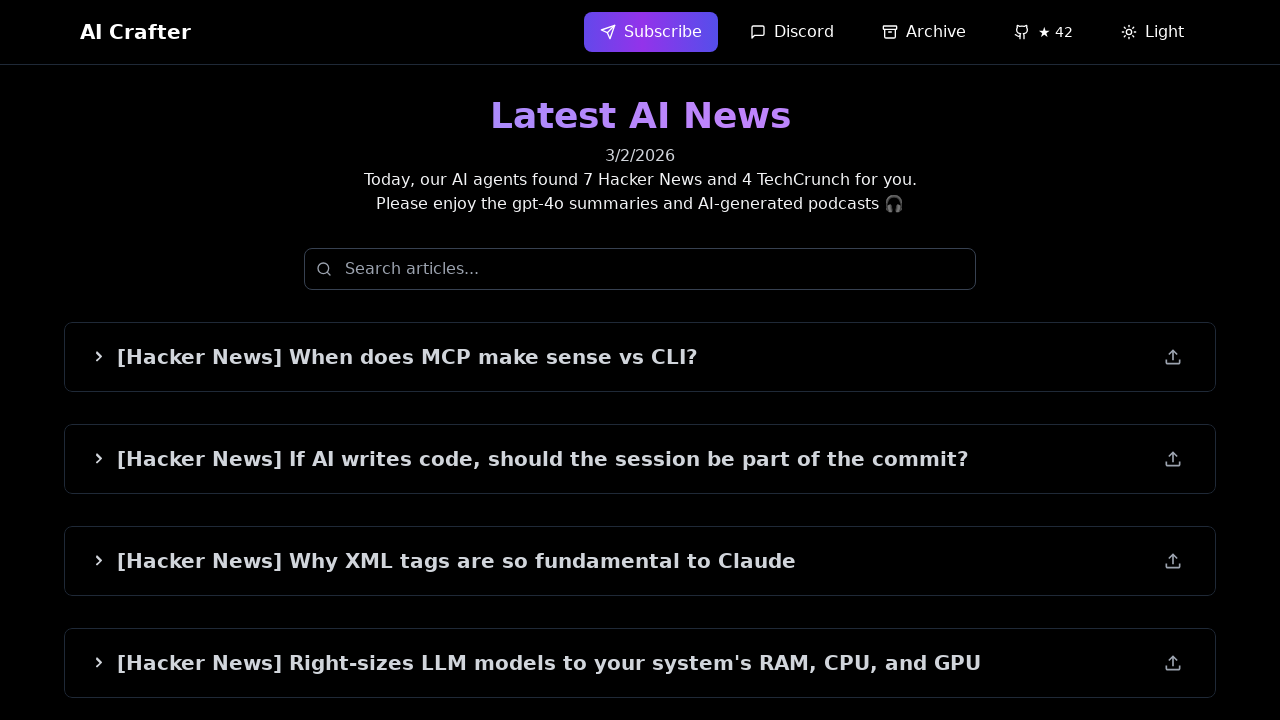

Discord icon is now visible
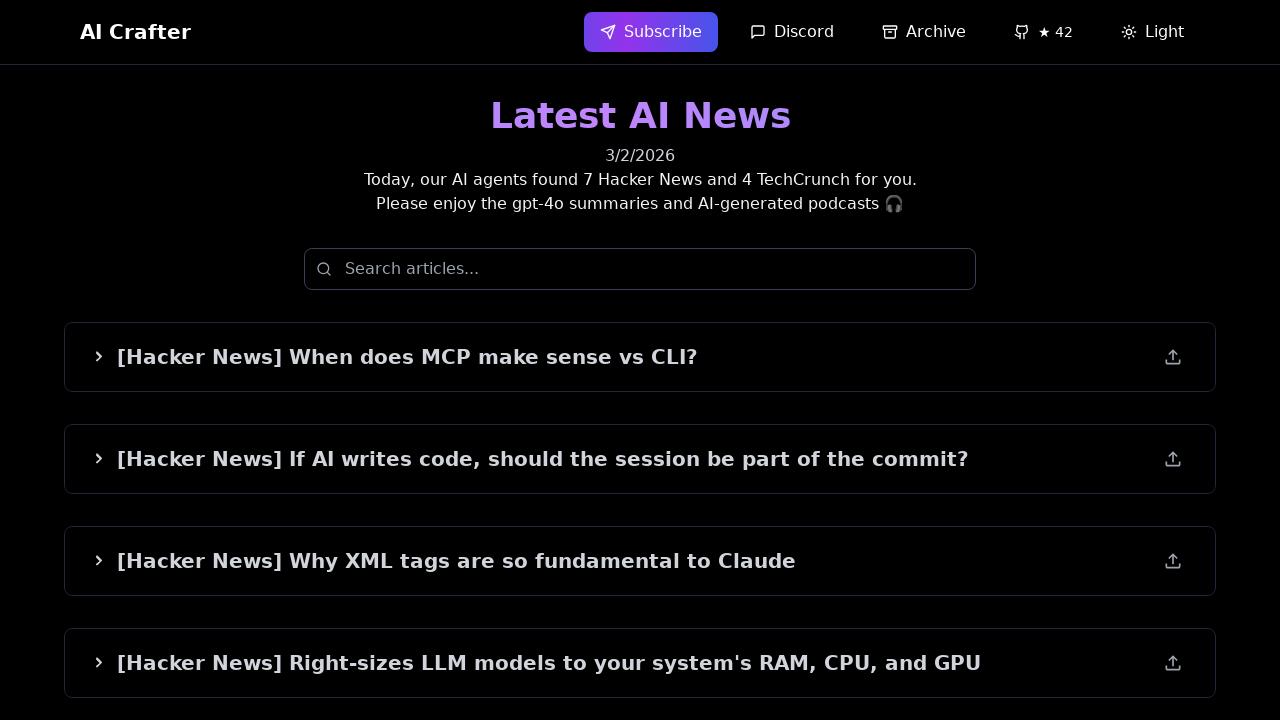

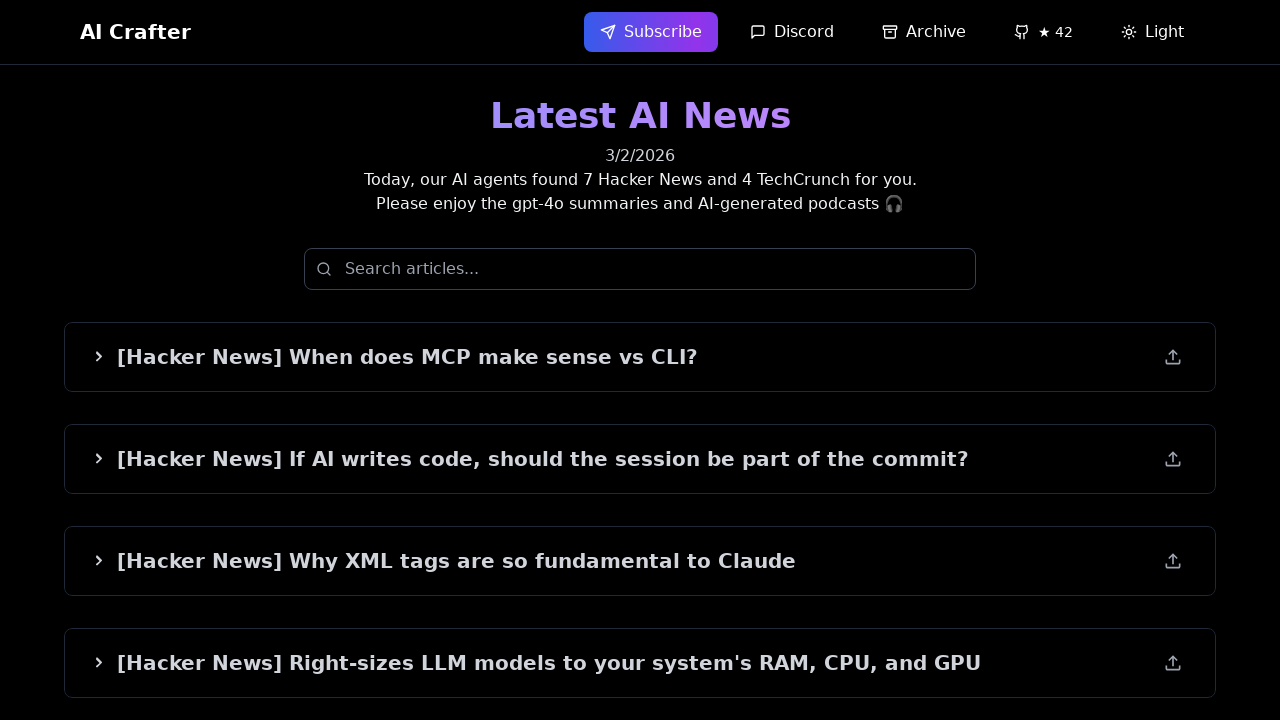